Tests the Swagger PetStore API documentation by expanding the findPetsByStatus endpoint, clicking "Try it out", executing the API call, and verifying the response status code is 200.

Starting URL: https://petstore3.swagger.io

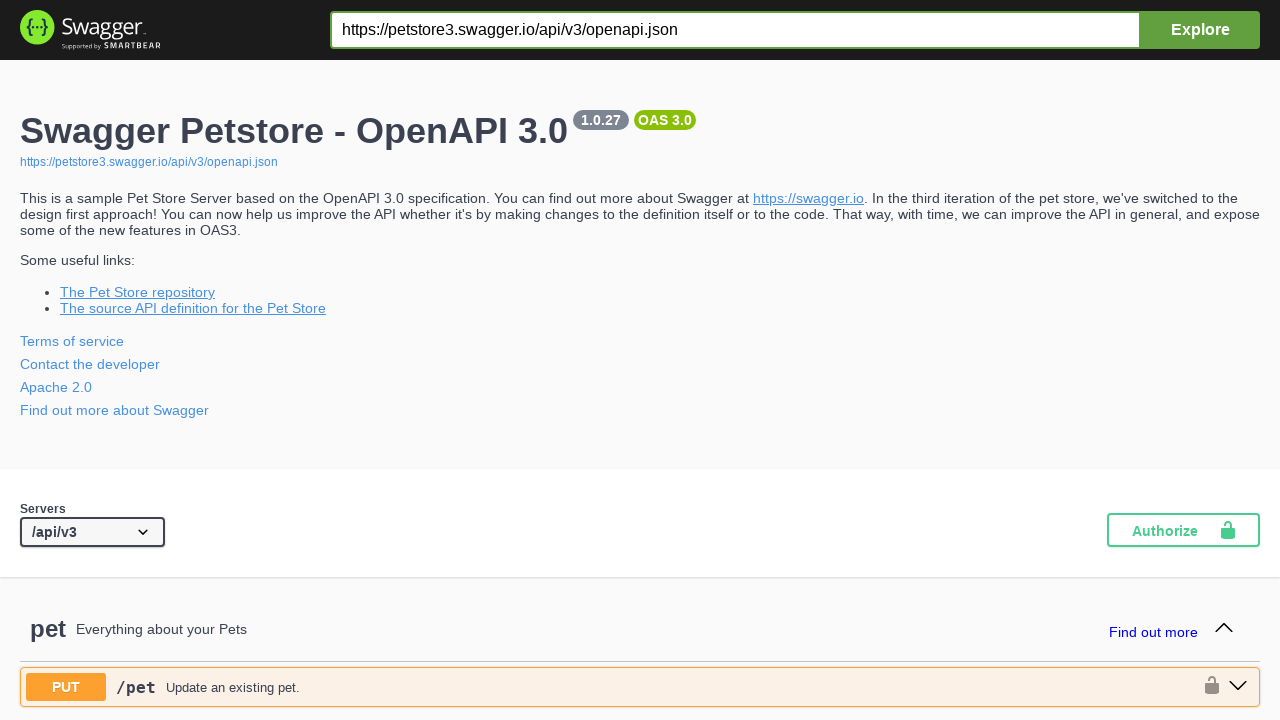

Page loaded and network idle state reached
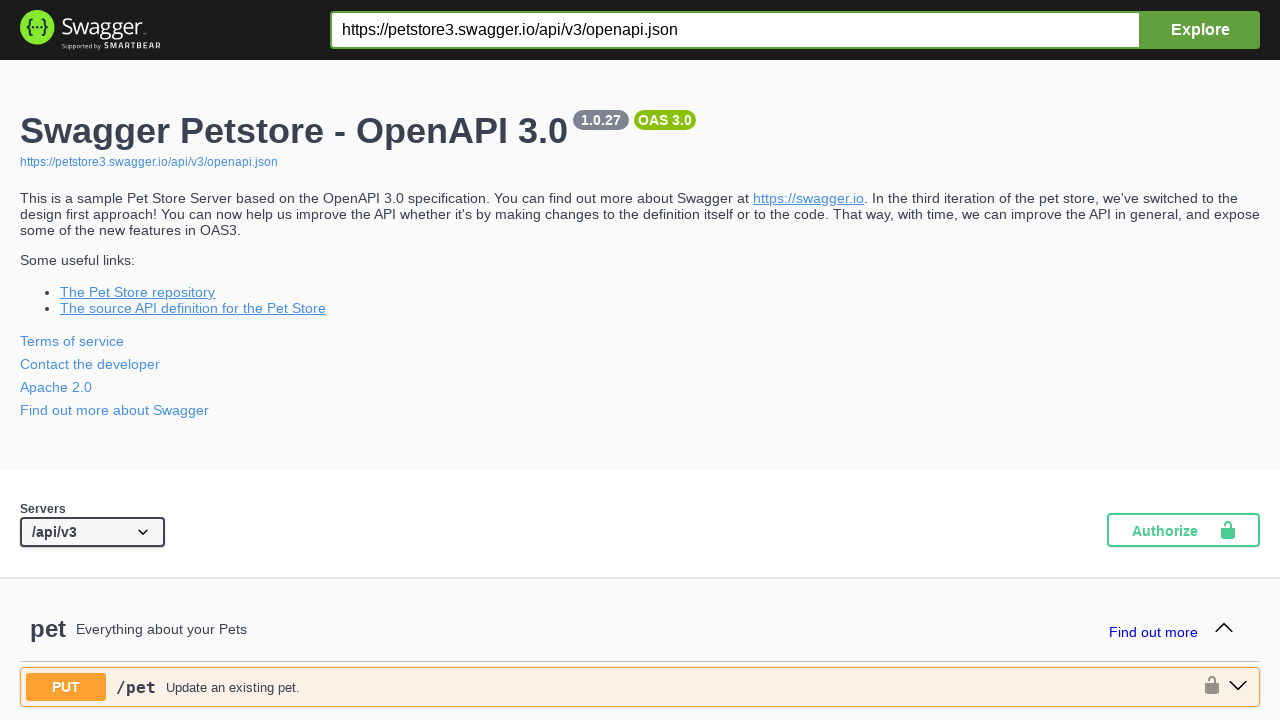

Clicked findPetsByStatus operation to expand endpoint at (640, 360) on div#operations-pet-findPetsByStatus
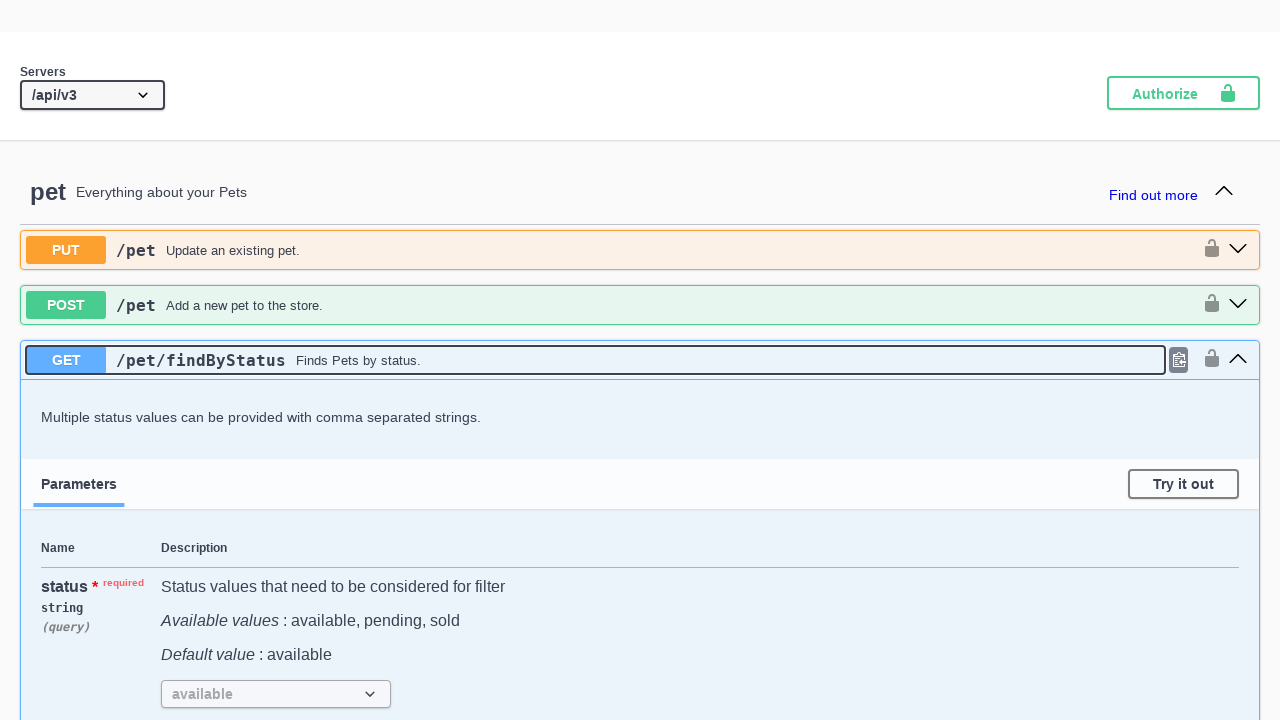

Waited for findPetsByStatus section to expand
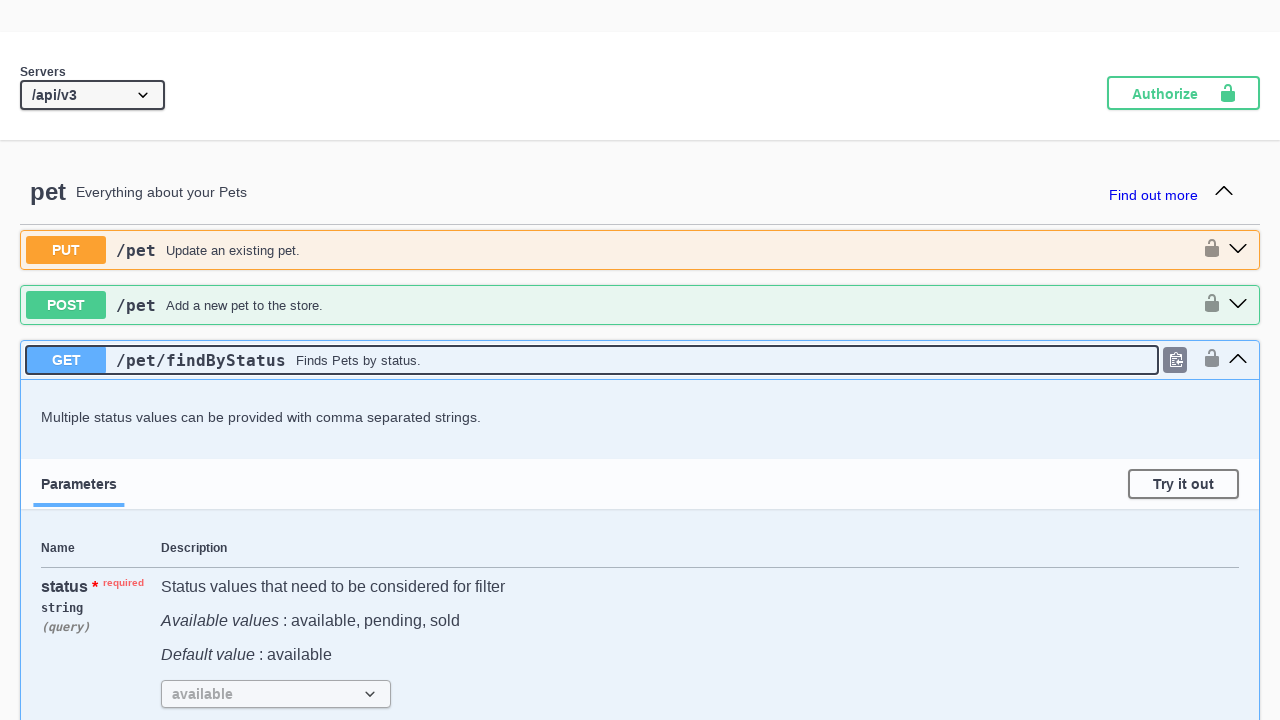

Clicked 'Try it out' button at (1184, 484) on #operations-pet-findPetsByStatus .try-out__btn
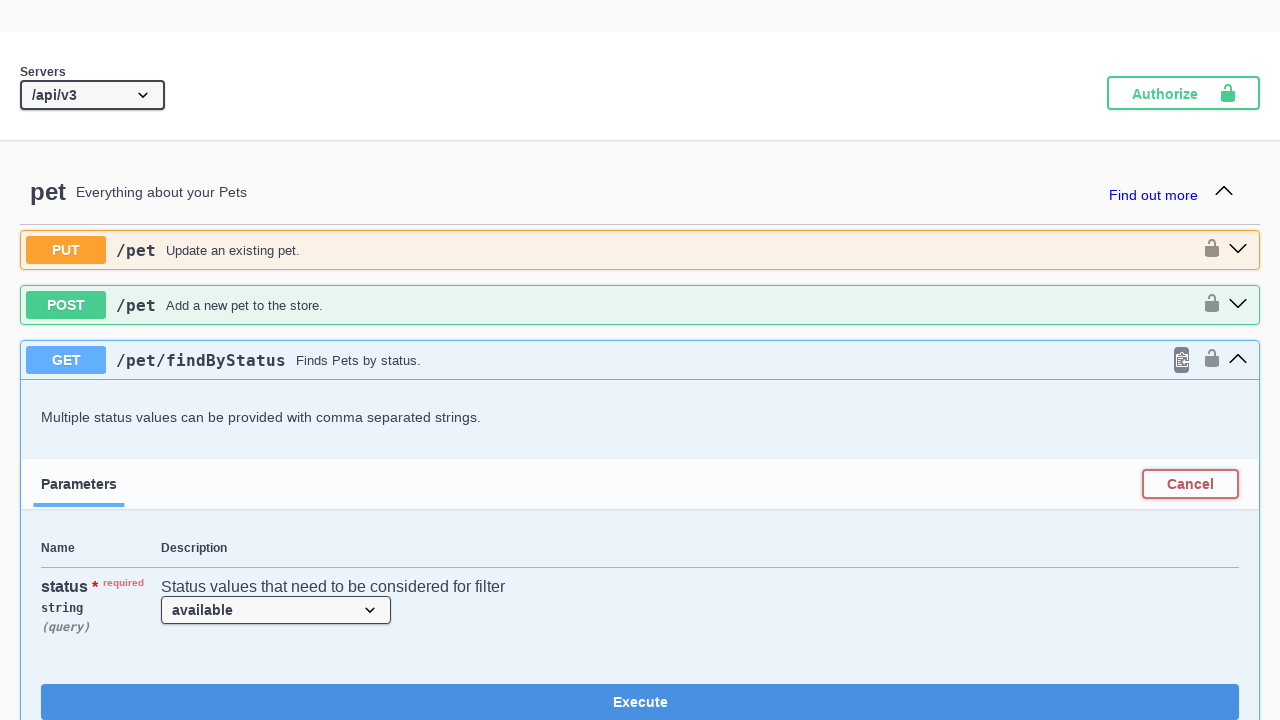

Waited for try it out section to load
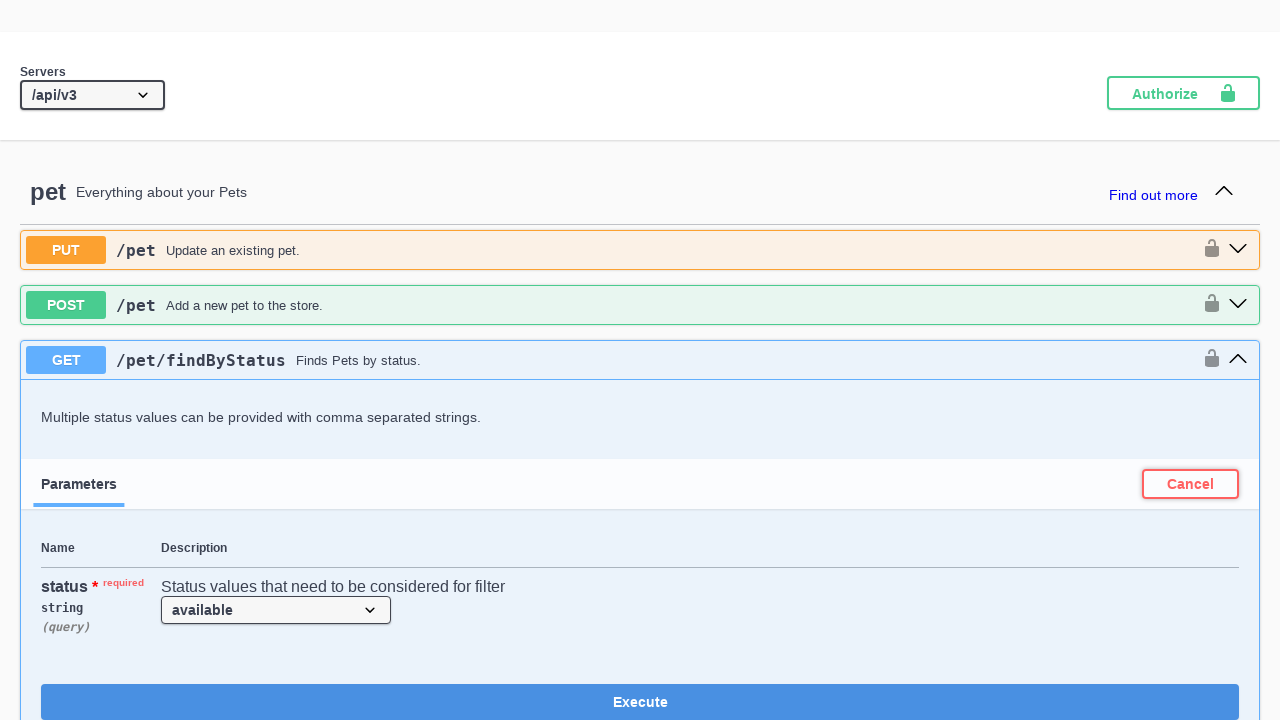

Clicked Execute button to make API call at (640, 702) on #operations-pet-findPetsByStatus .execute-wrapper button.execute
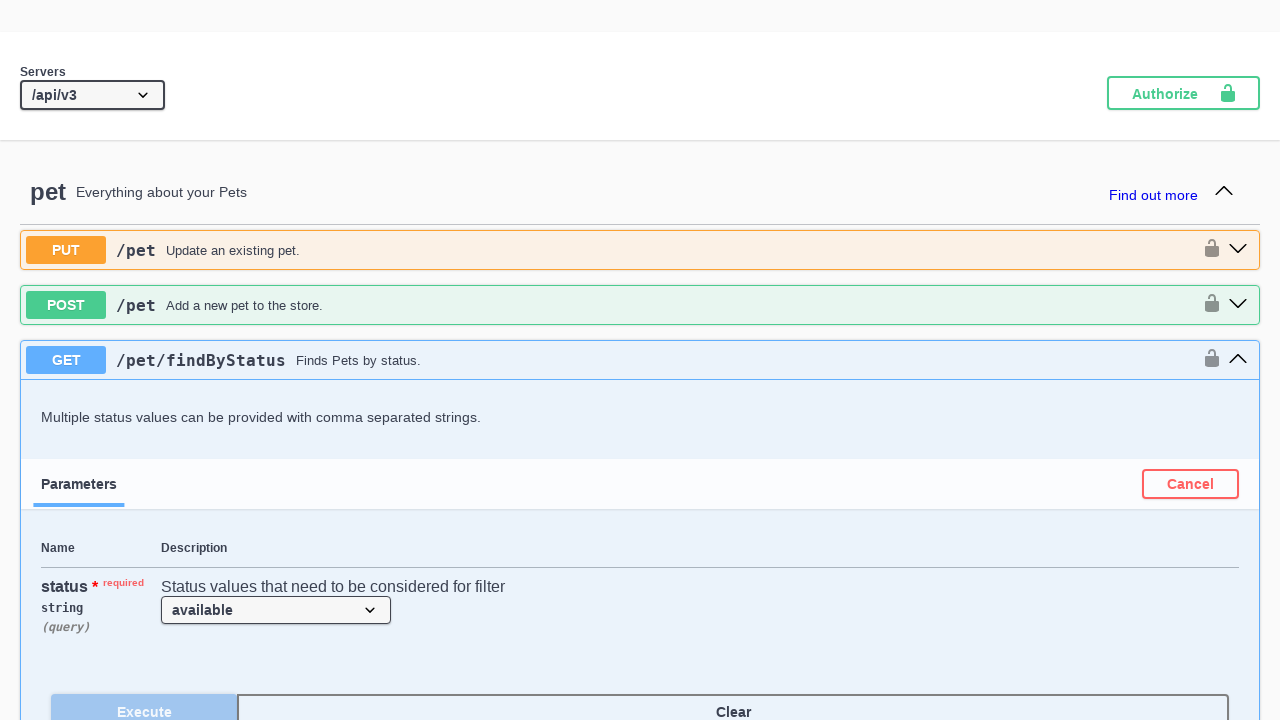

Response loaded and status code element appeared
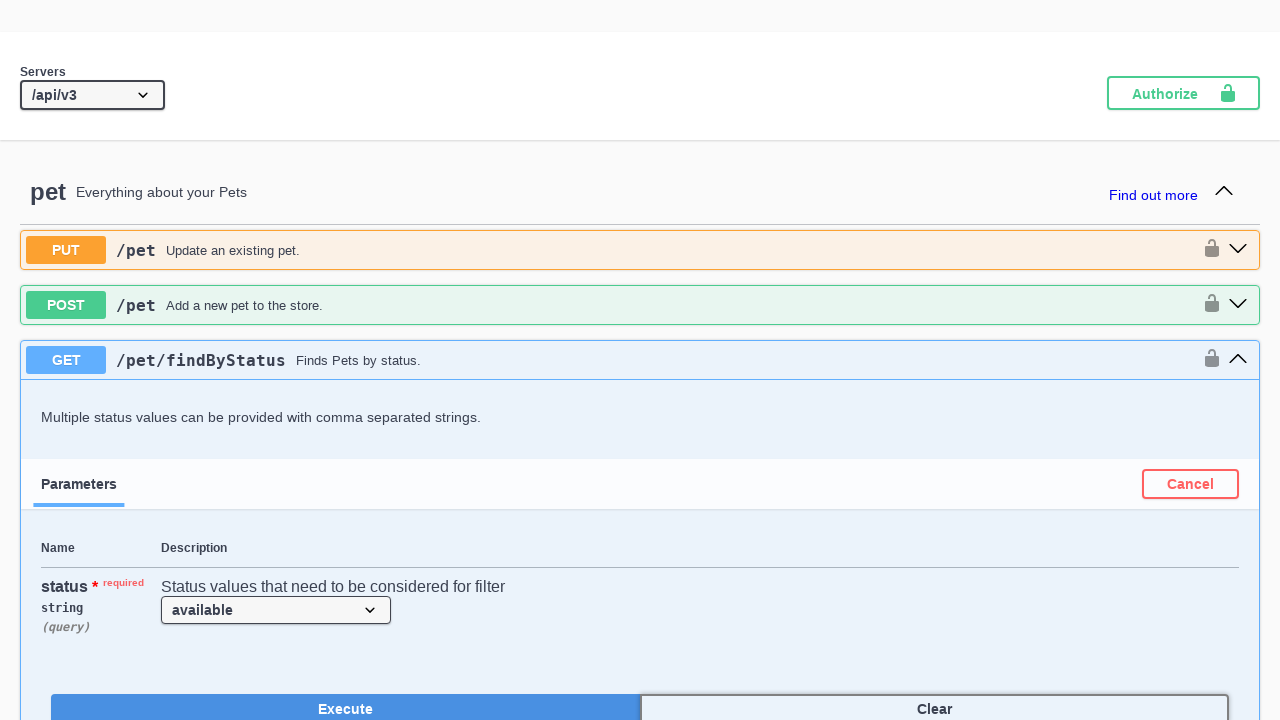

Located response status code element
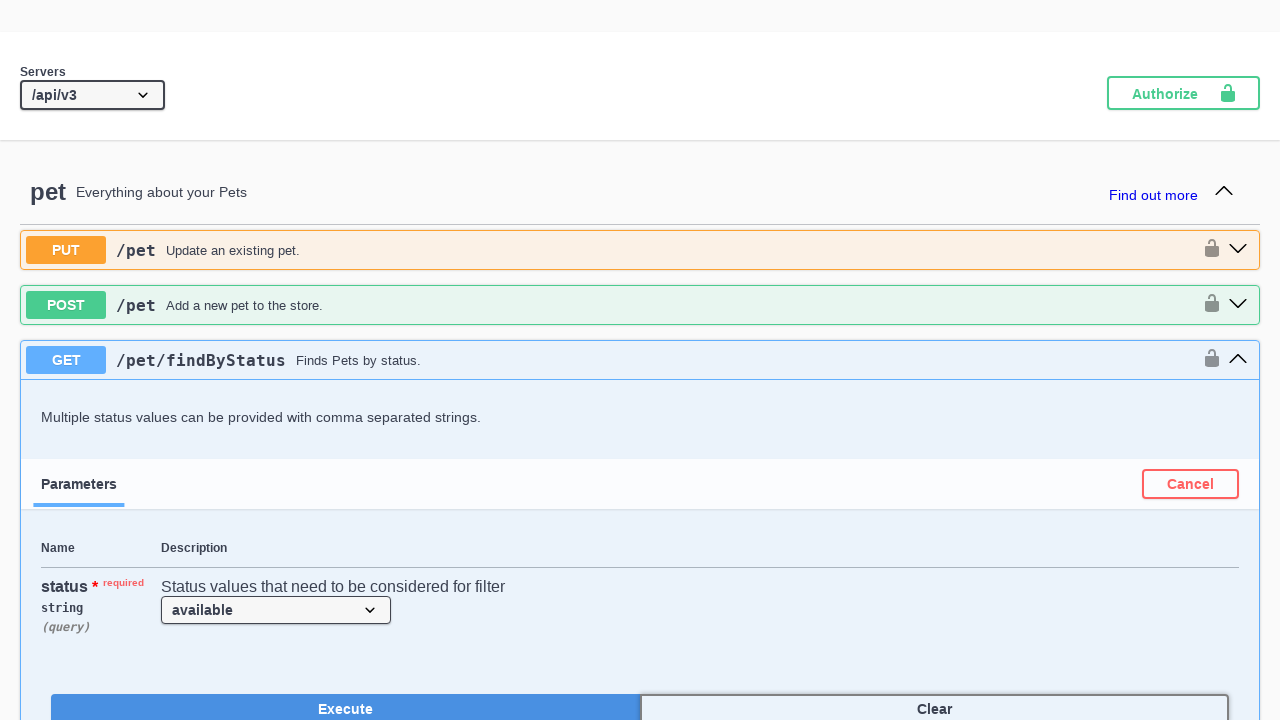

Verified response status code element is present (200 expected)
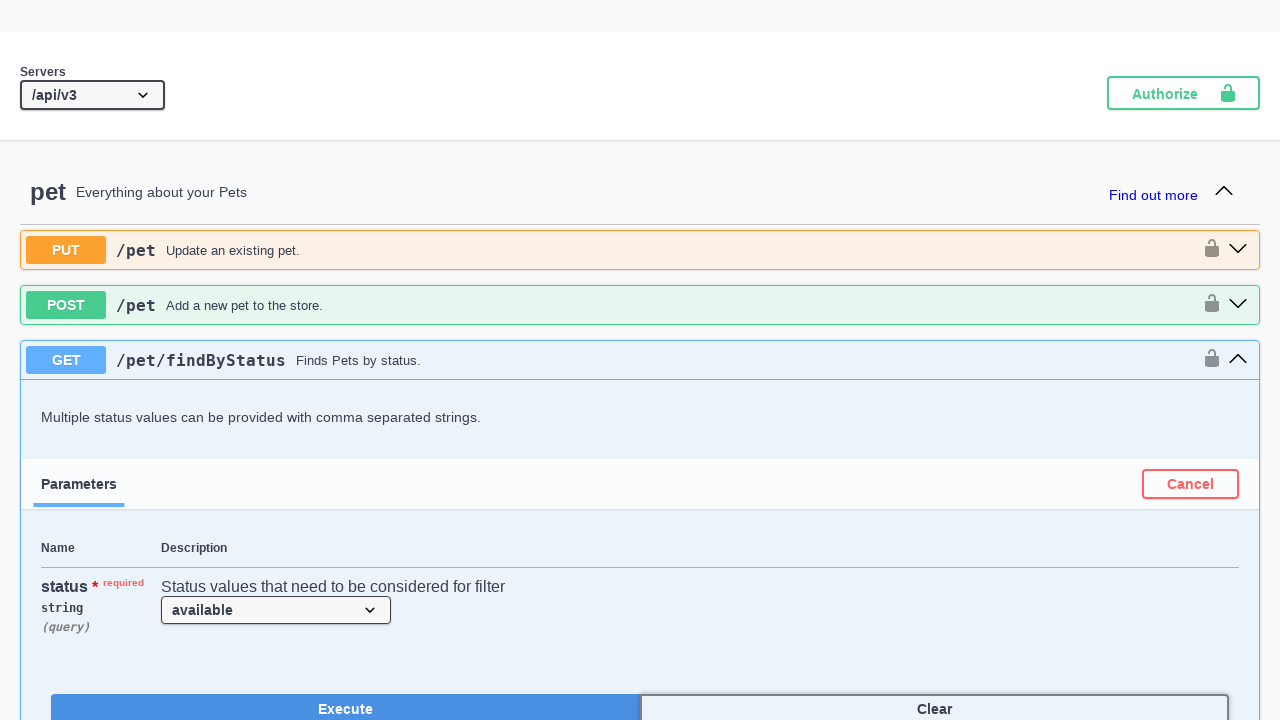

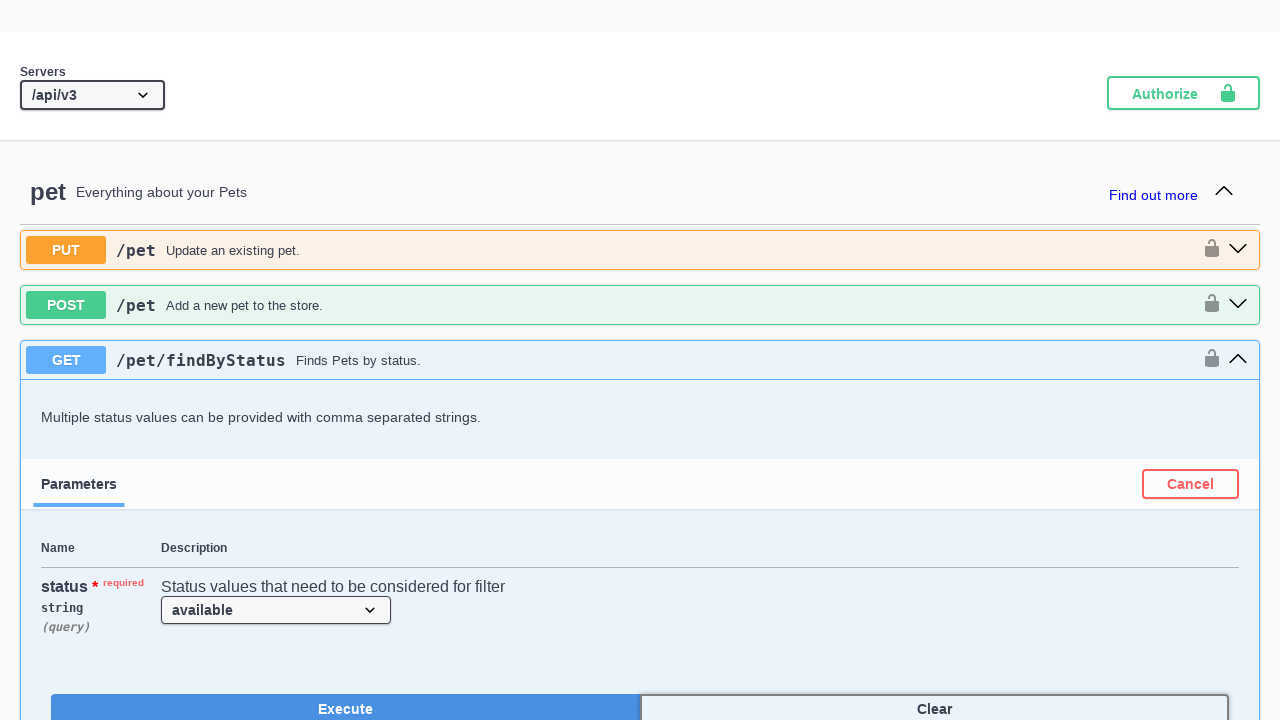